Tests file upload functionality by selecting a file using the file input element on the upload page

Starting URL: https://the-internet.herokuapp.com/upload

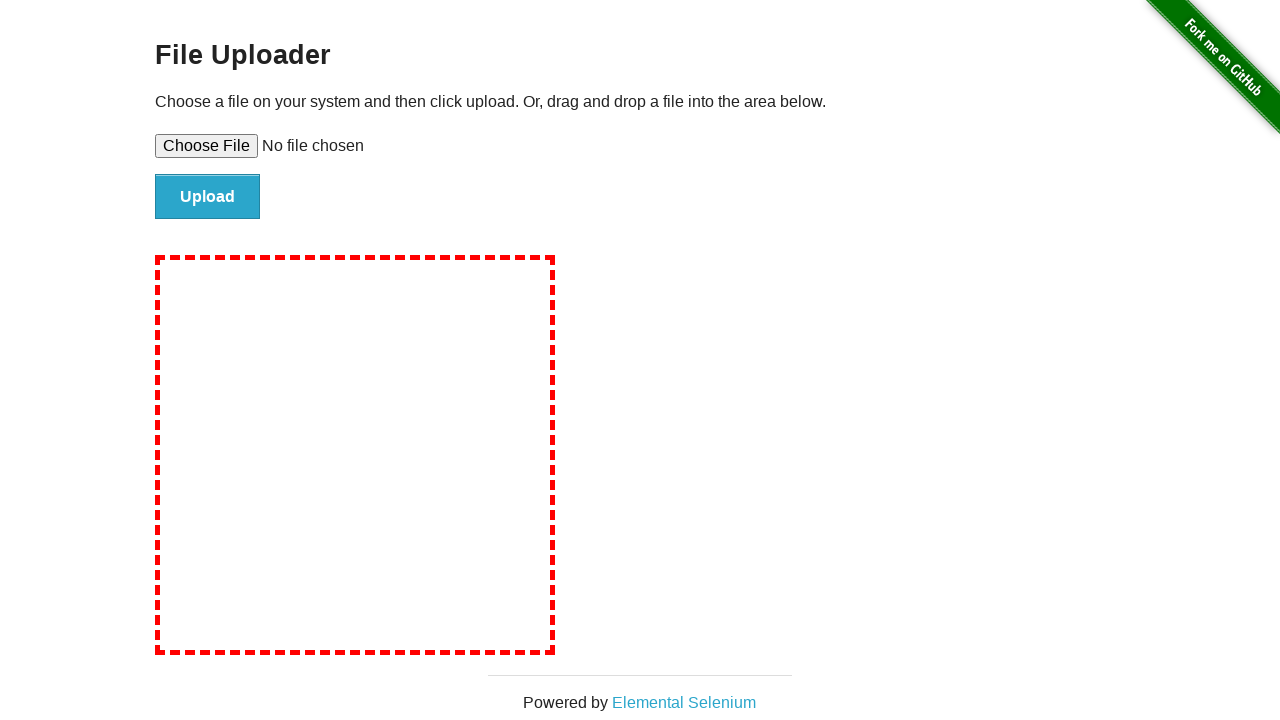

Set file input with temporary test file
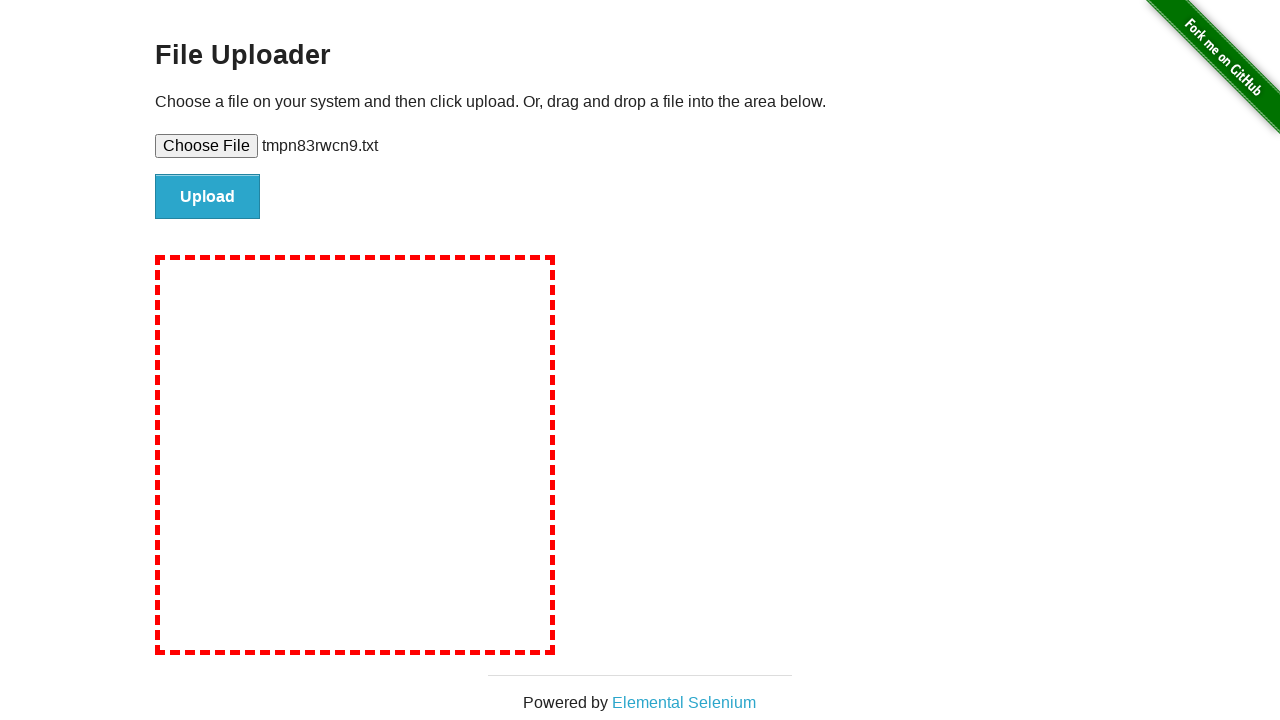

Clicked upload button to submit file at (208, 197) on #file-submit
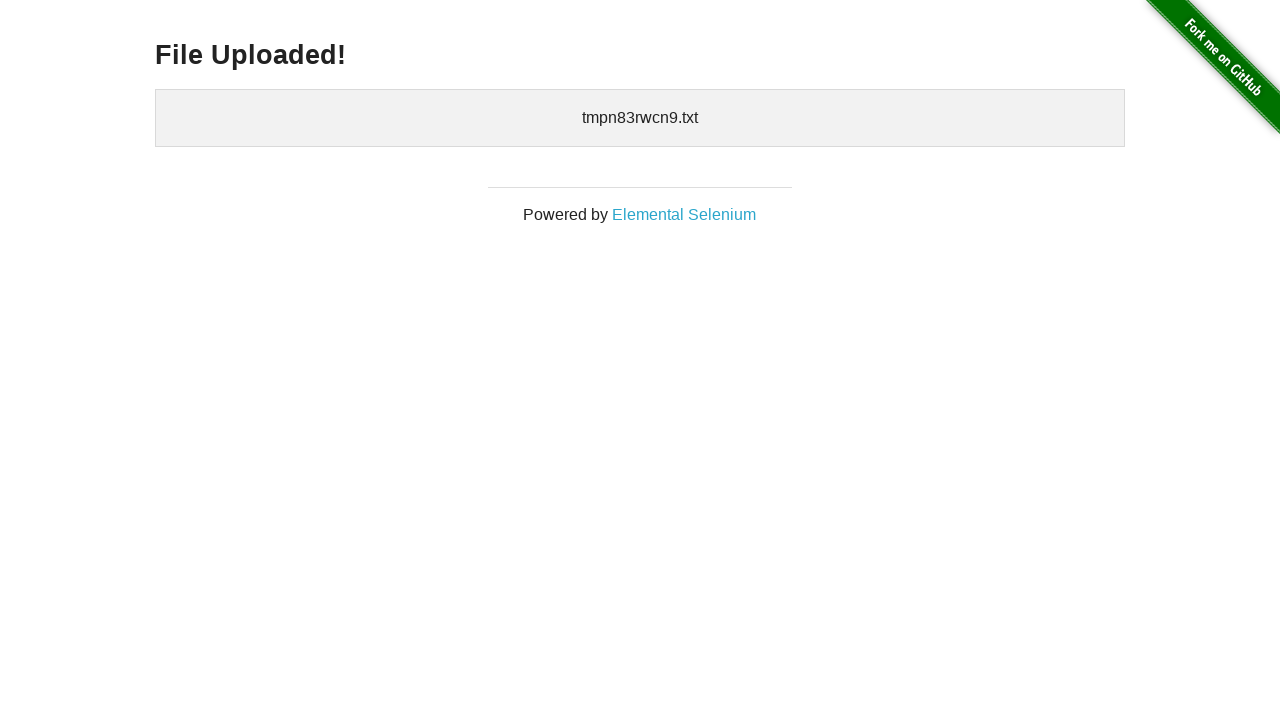

Upload confirmation page loaded with uploaded files section
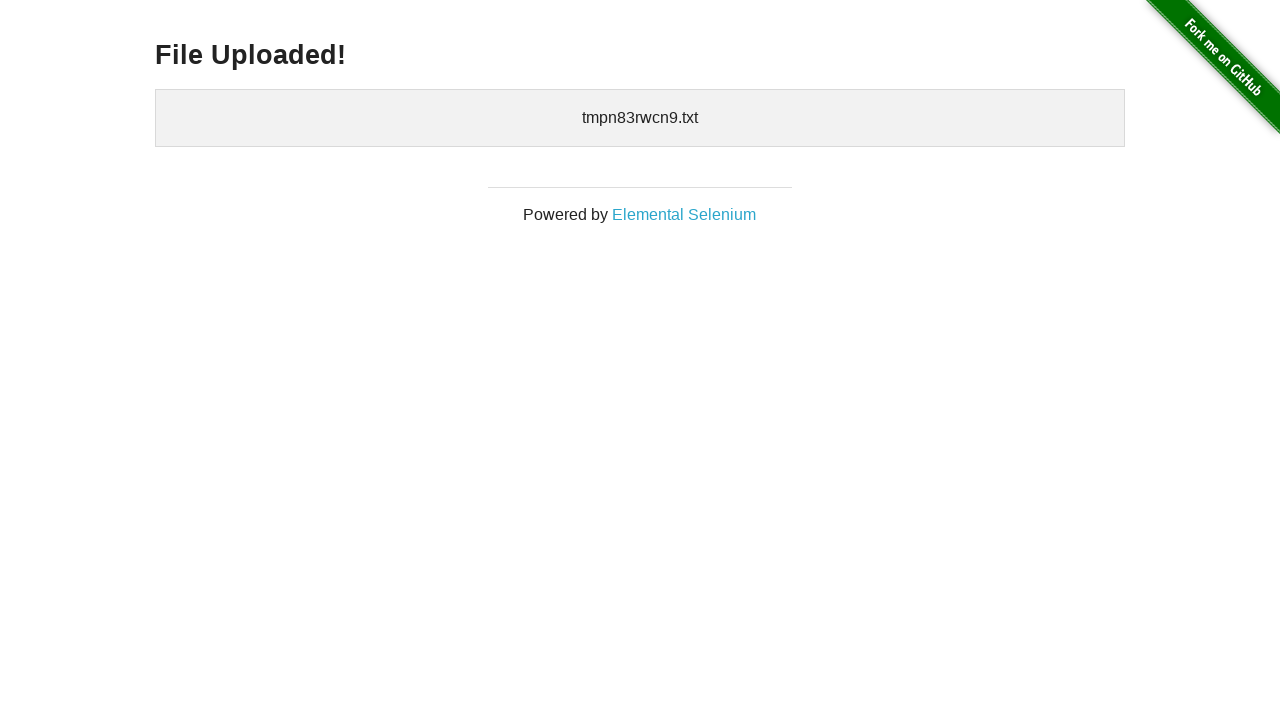

Cleaned up temporary test file
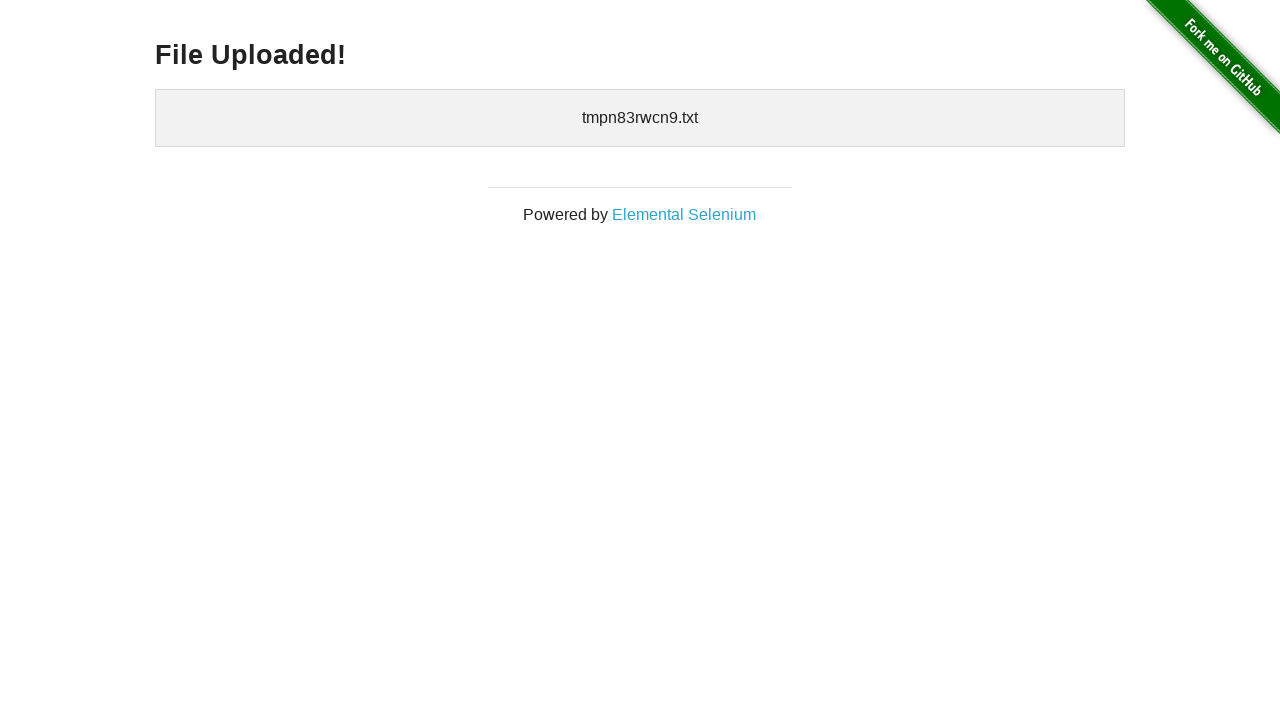

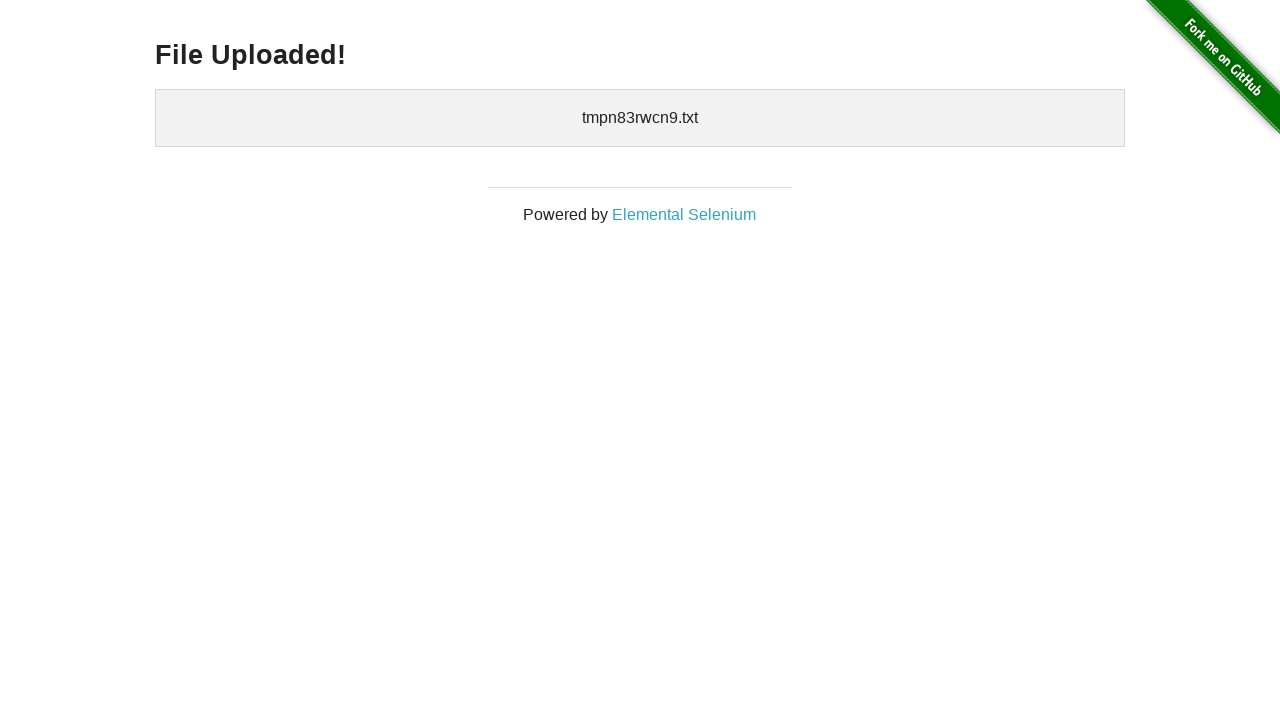